Tests login form validation with empty email and password fields

Starting URL: https://codility-frontend-prod.s3.amazonaws.com/media/task_static/qa_login_page/9a83bda125cd7398f9f482a3d6d45ea4/static/attachments/reference_page.html

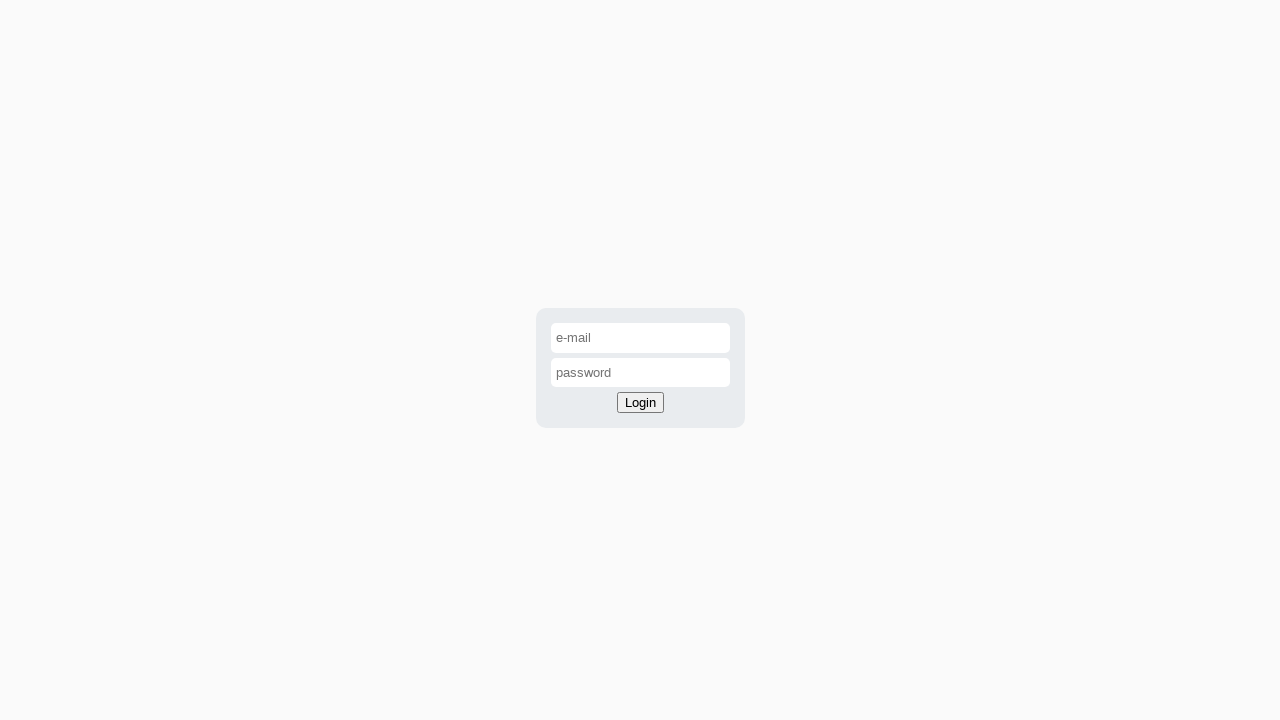

Clicked login button without entering credentials at (640, 403) on #login-button
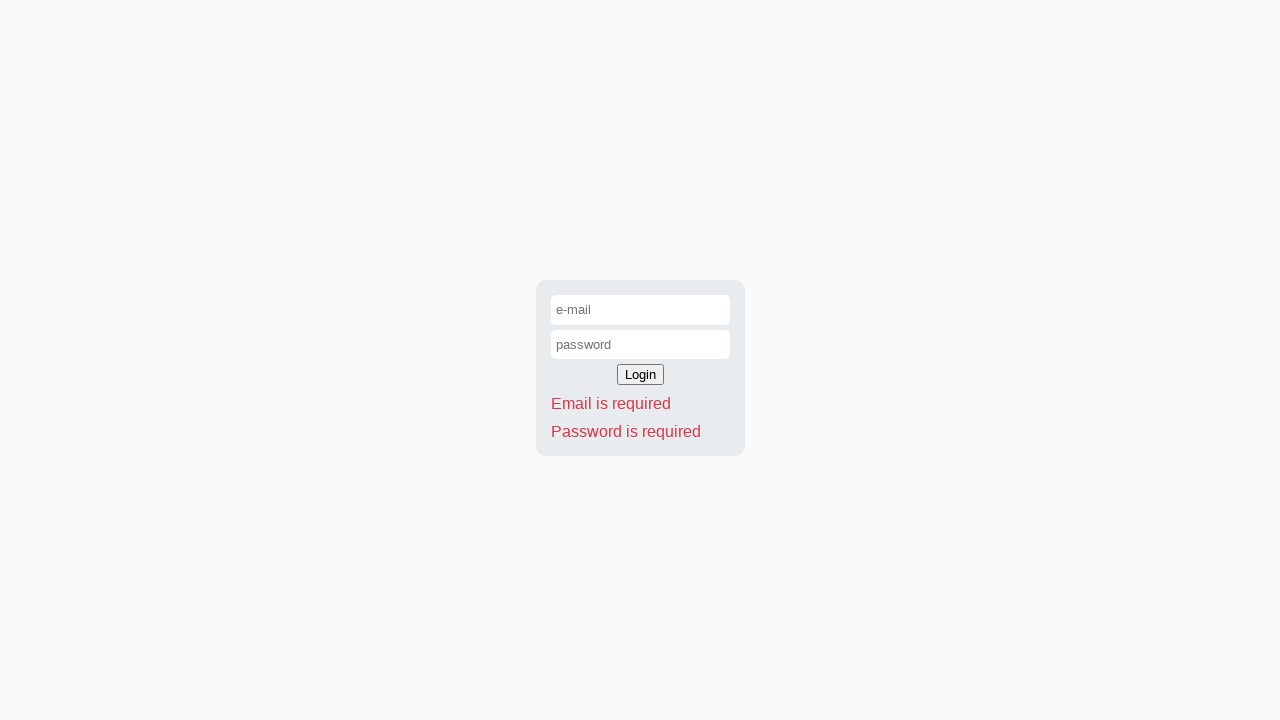

Retrieved email validation error message
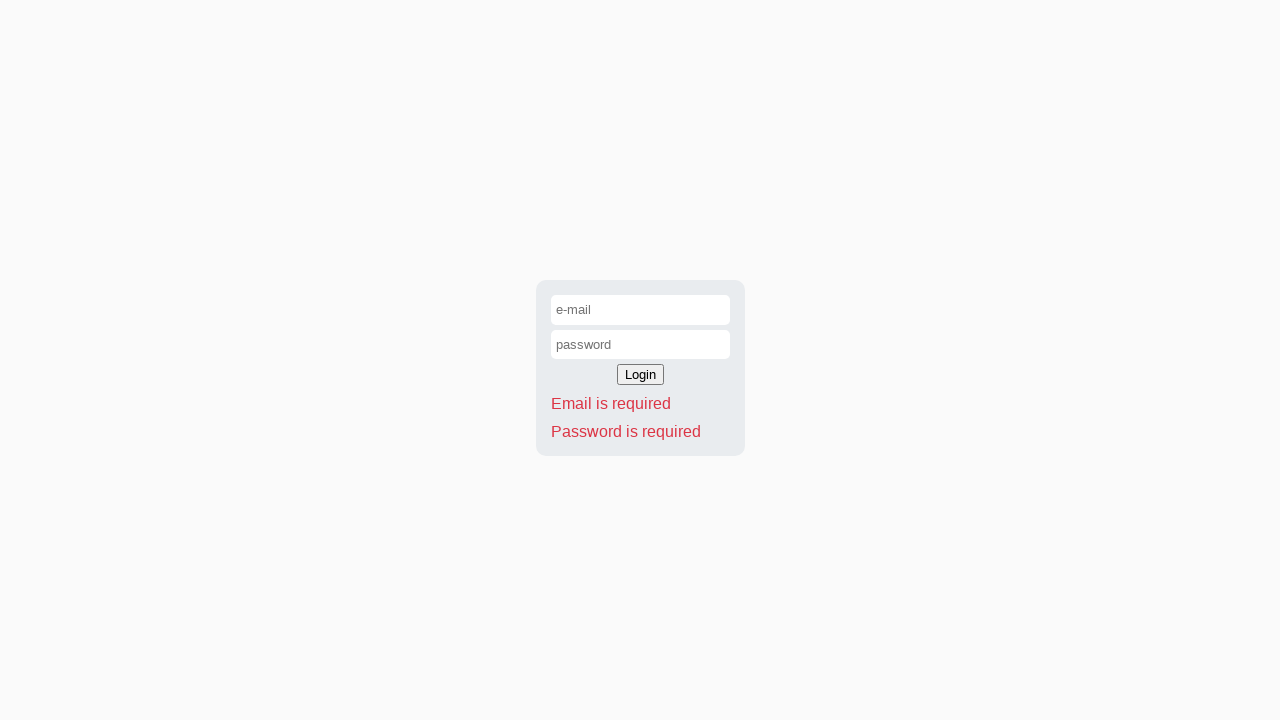

Verified email error message is 'Email is required'
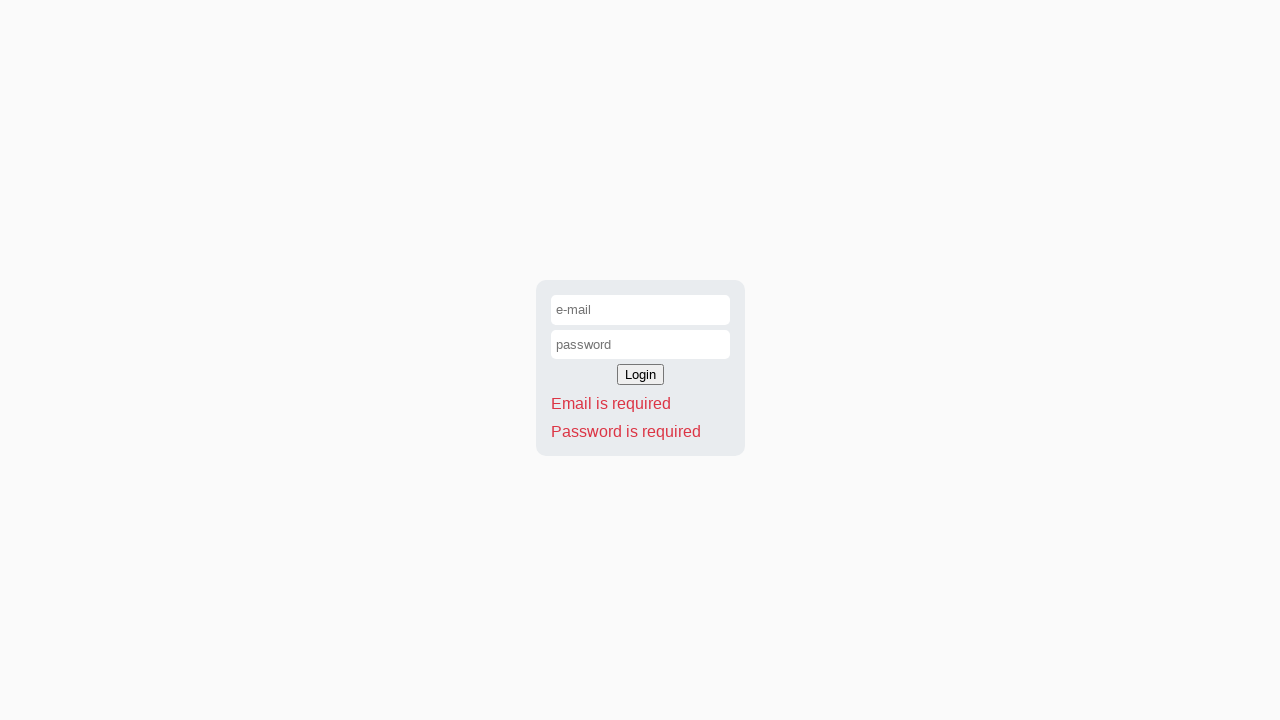

Retrieved password validation error message
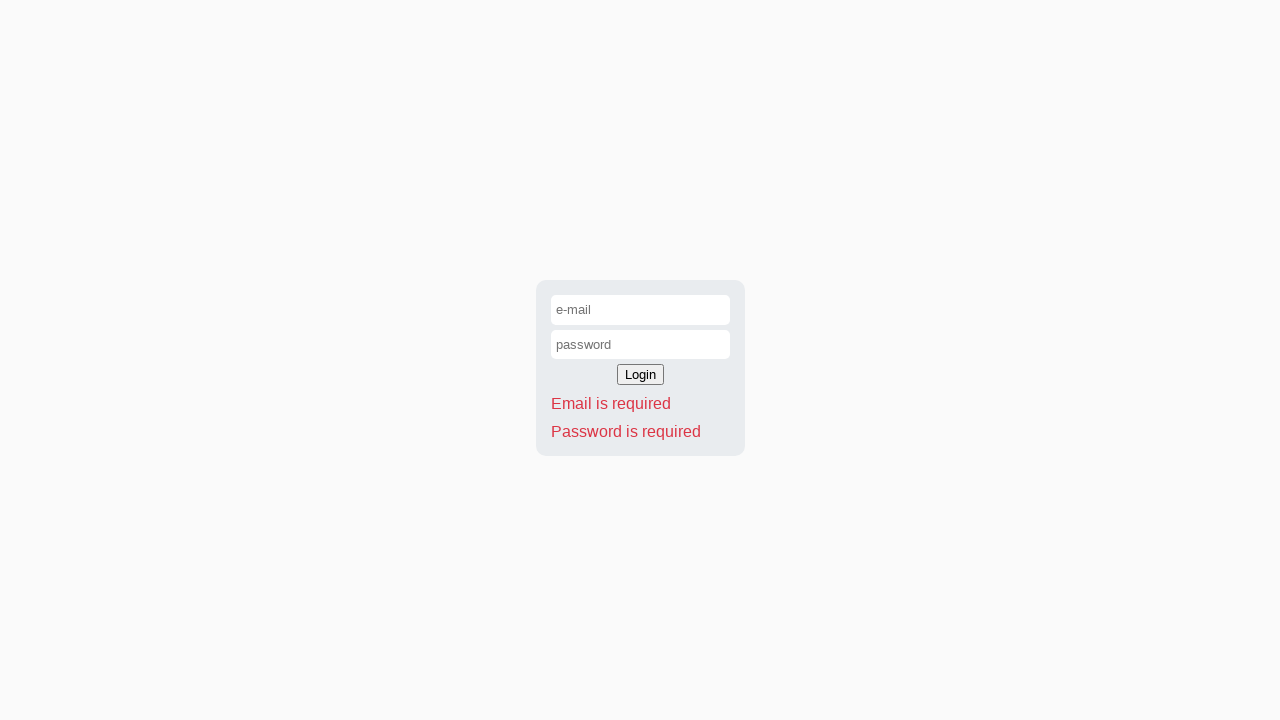

Verified password error message is 'Password is required'
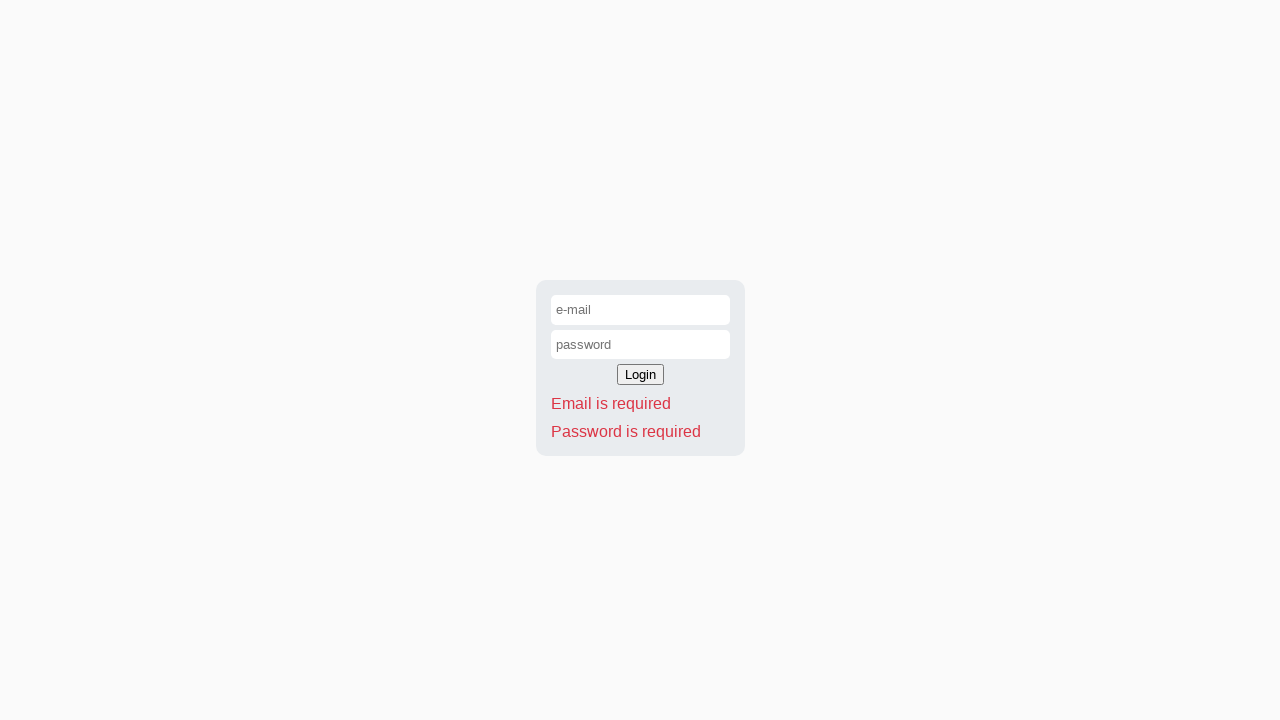

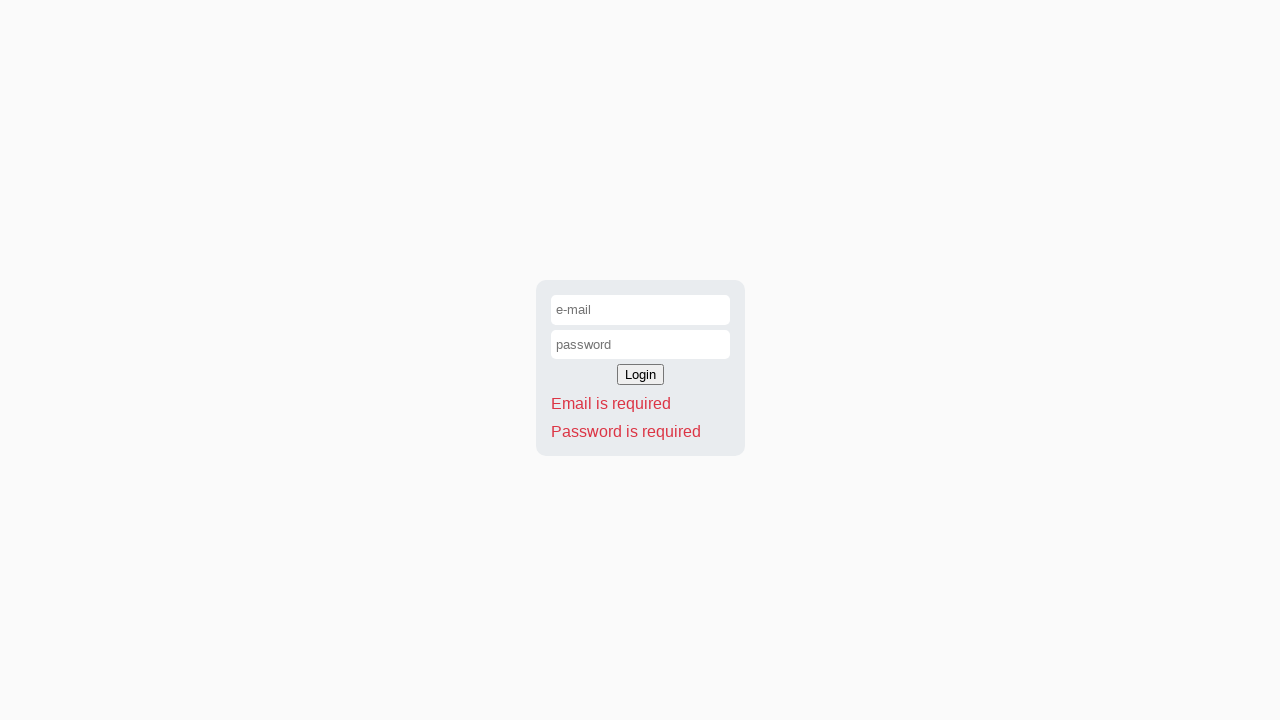